Tests alert and confirm dialog interactions by entering a name, triggering alerts, and handling them with accept/dismiss actions

Starting URL: https://www.rahulshettyacademy.com/AutomationPractice/

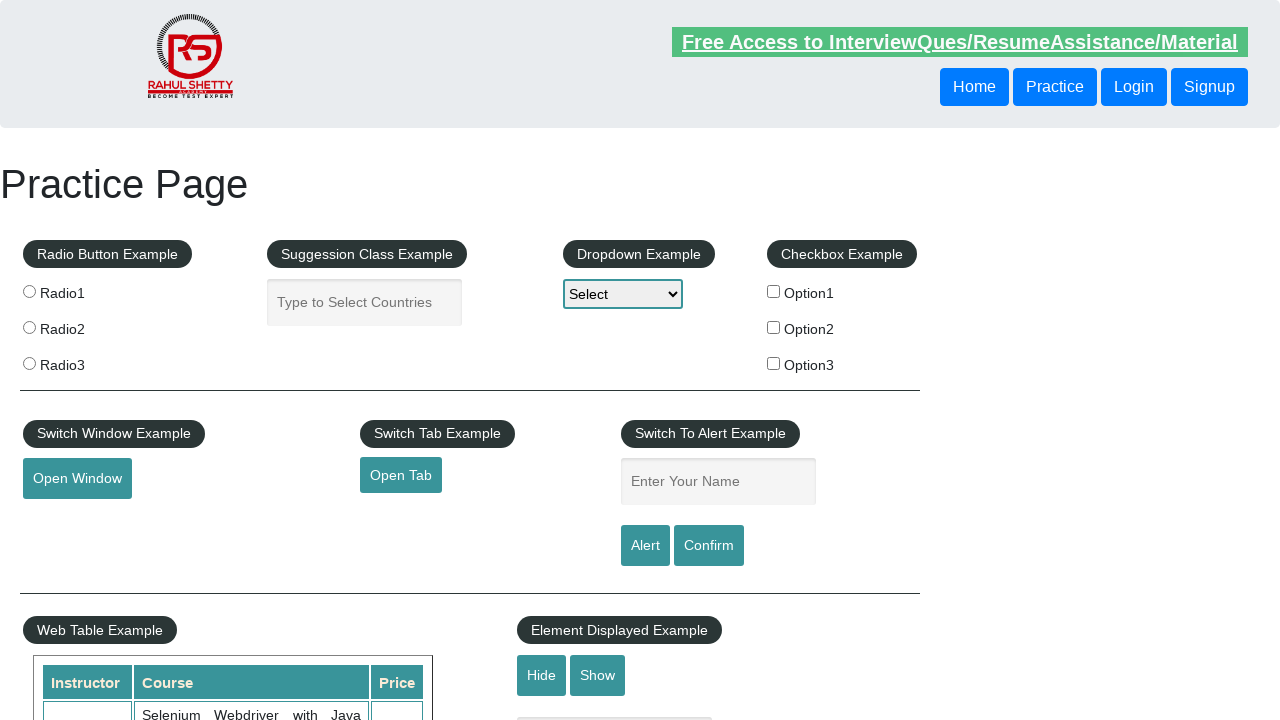

Filled name field with 'Alludin' on #name
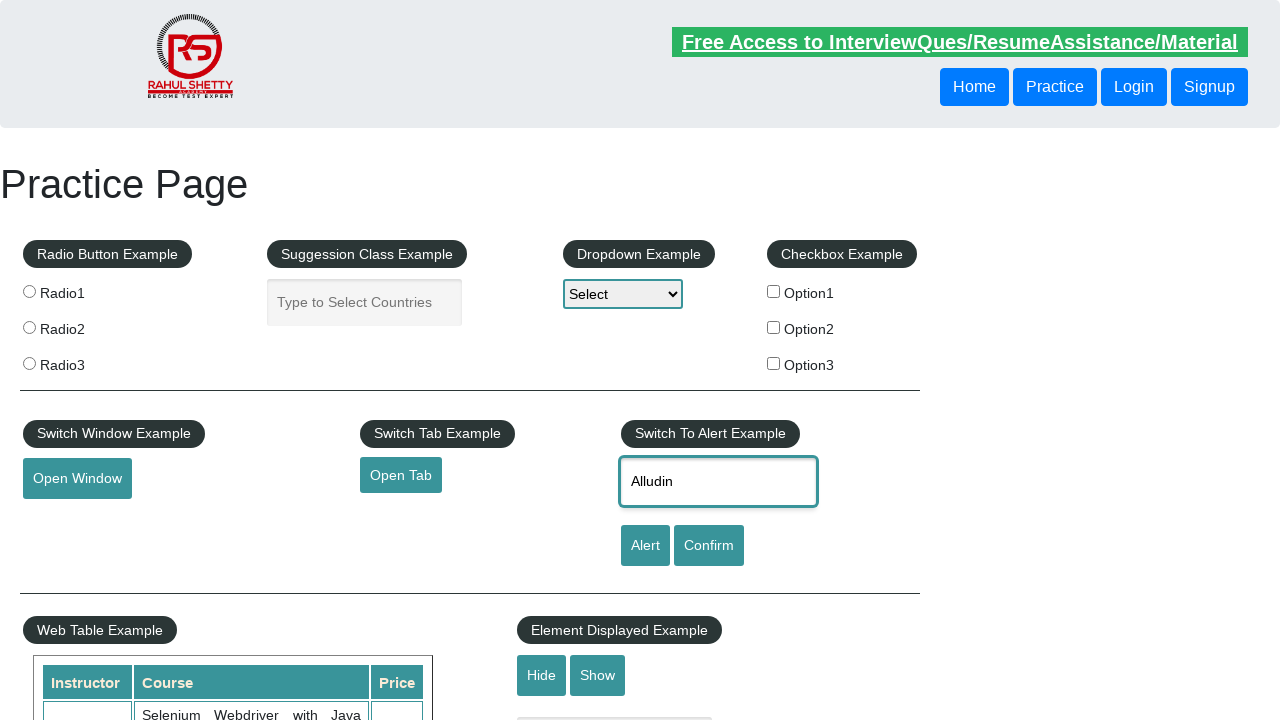

Clicked Alert button to trigger alert dialog at (645, 546) on #alertbtn
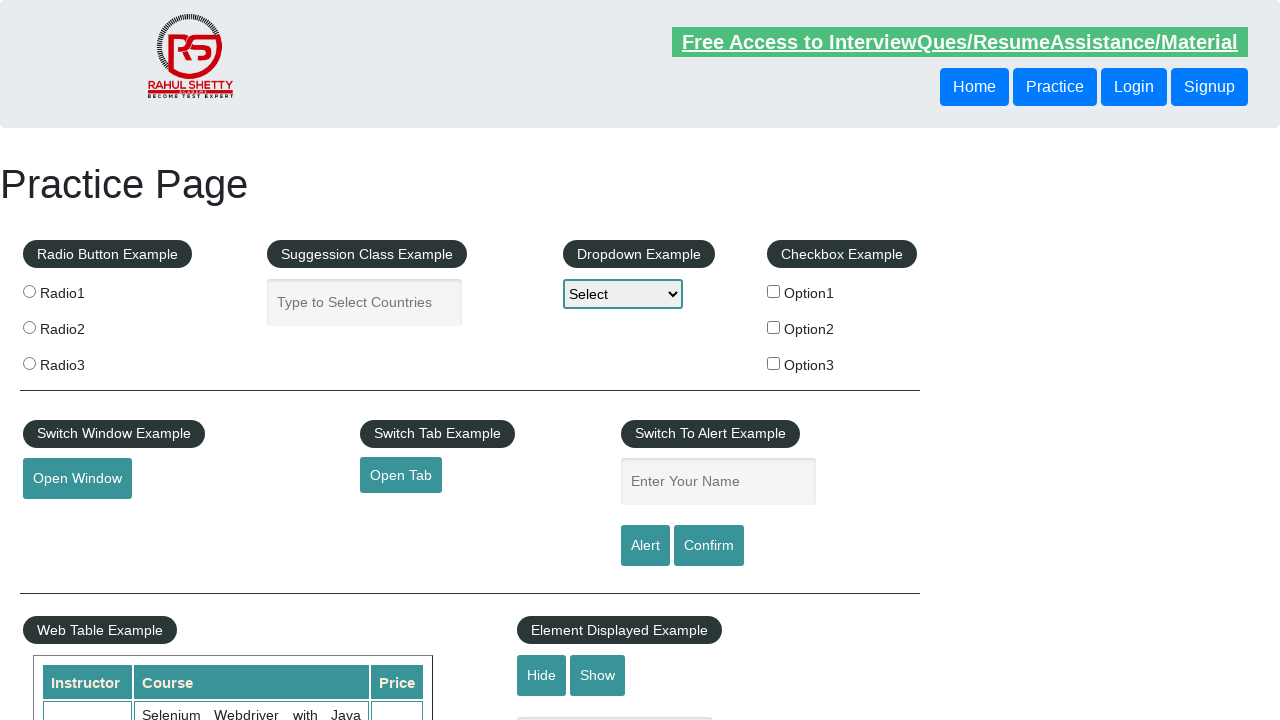

Set up dialog handler to accept alert
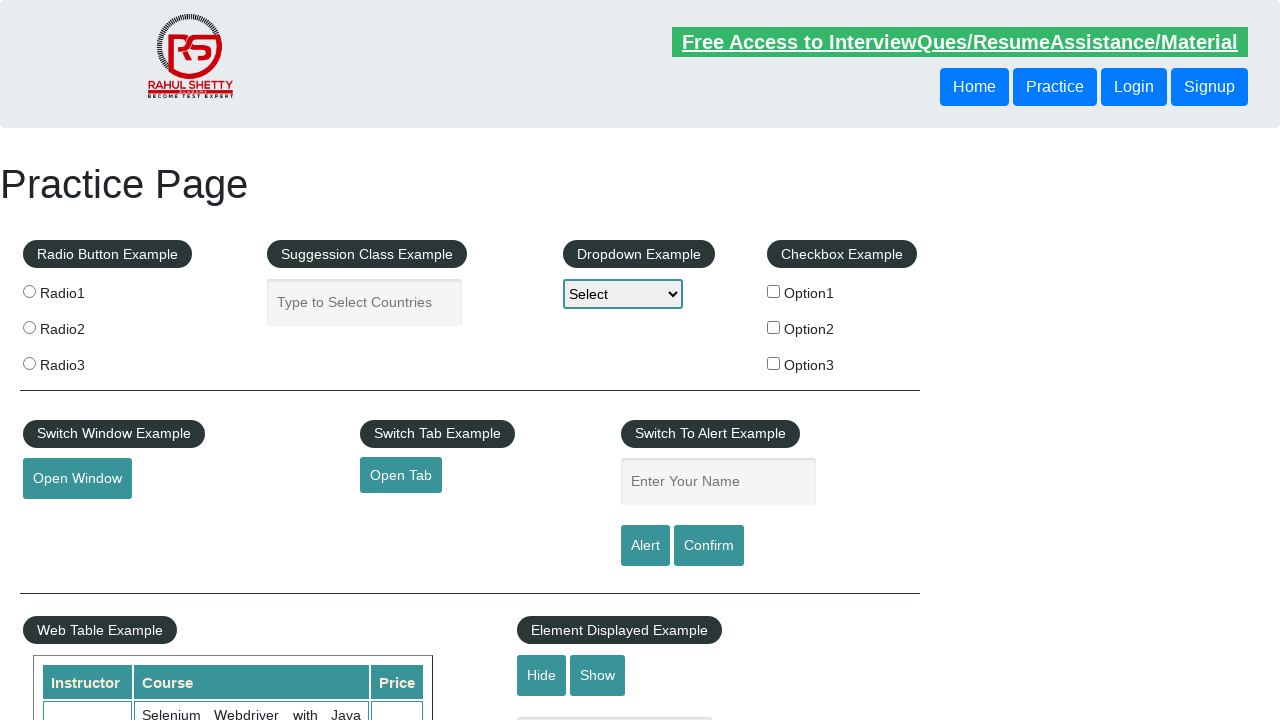

Filled name field again with 'Alludin' on #name
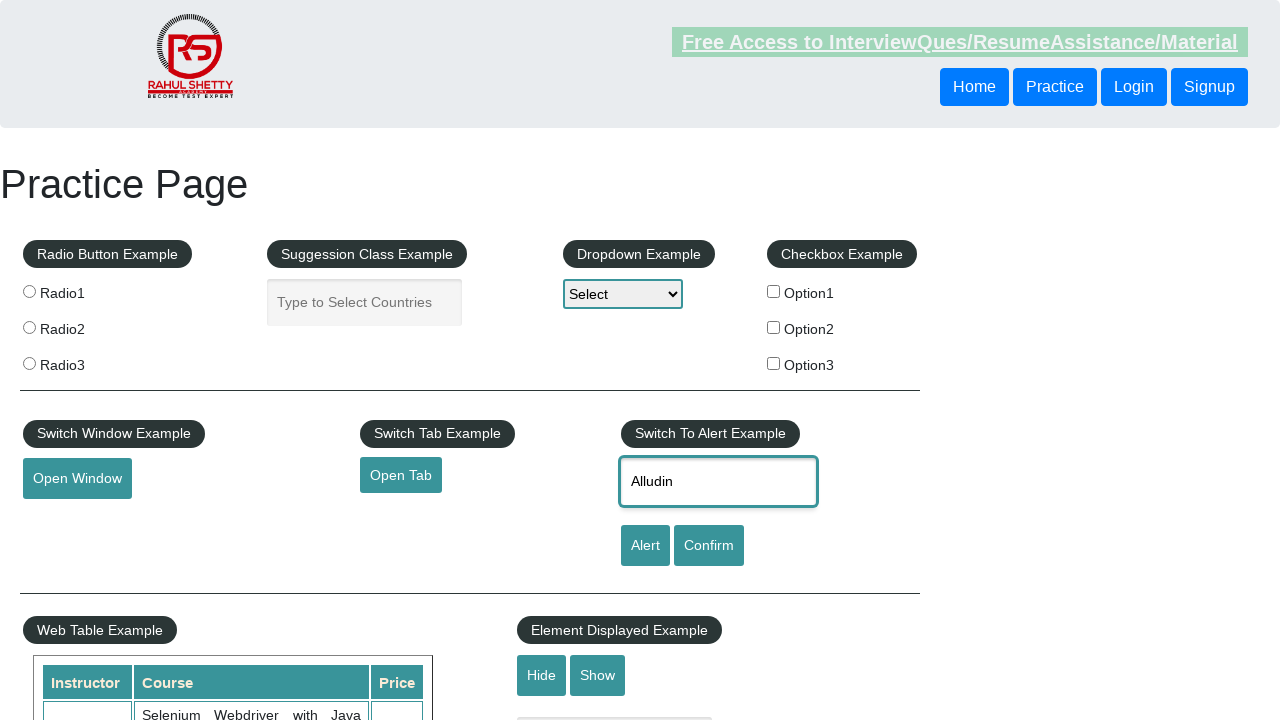

Clicked Confirm button to trigger confirm dialog at (709, 546) on #confirmbtn
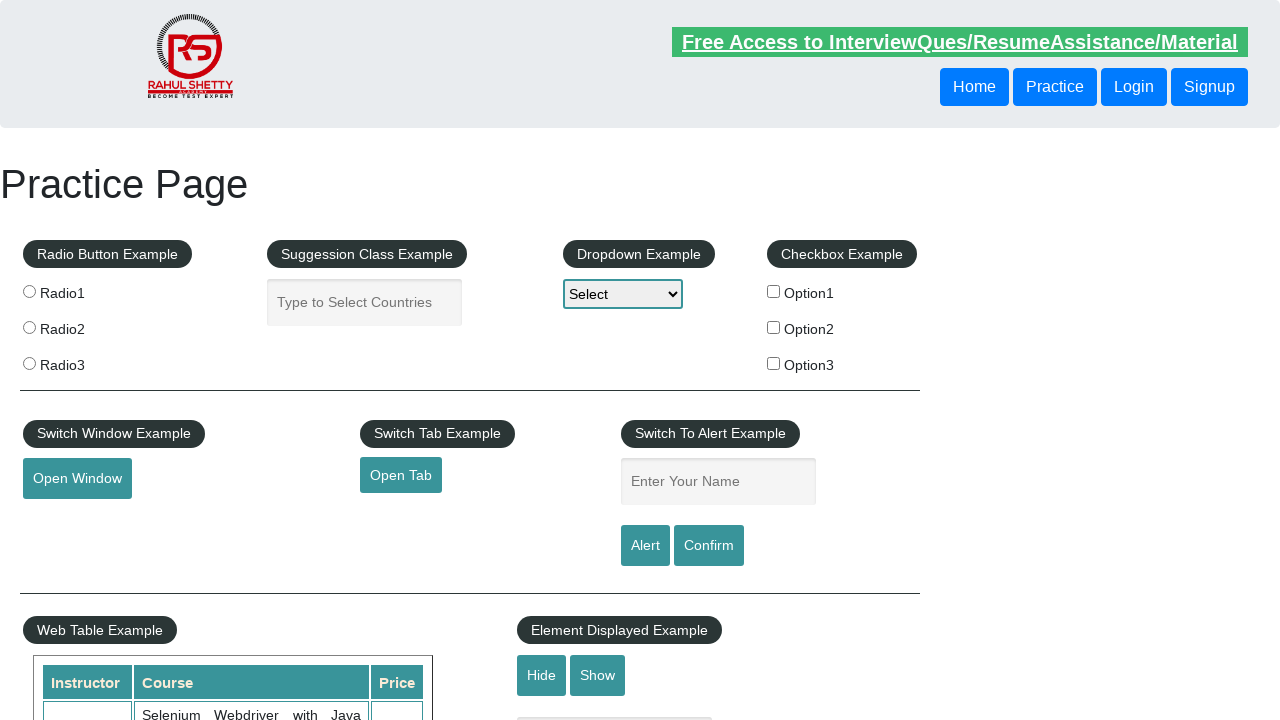

Set up dialog handler to dismiss confirm dialog
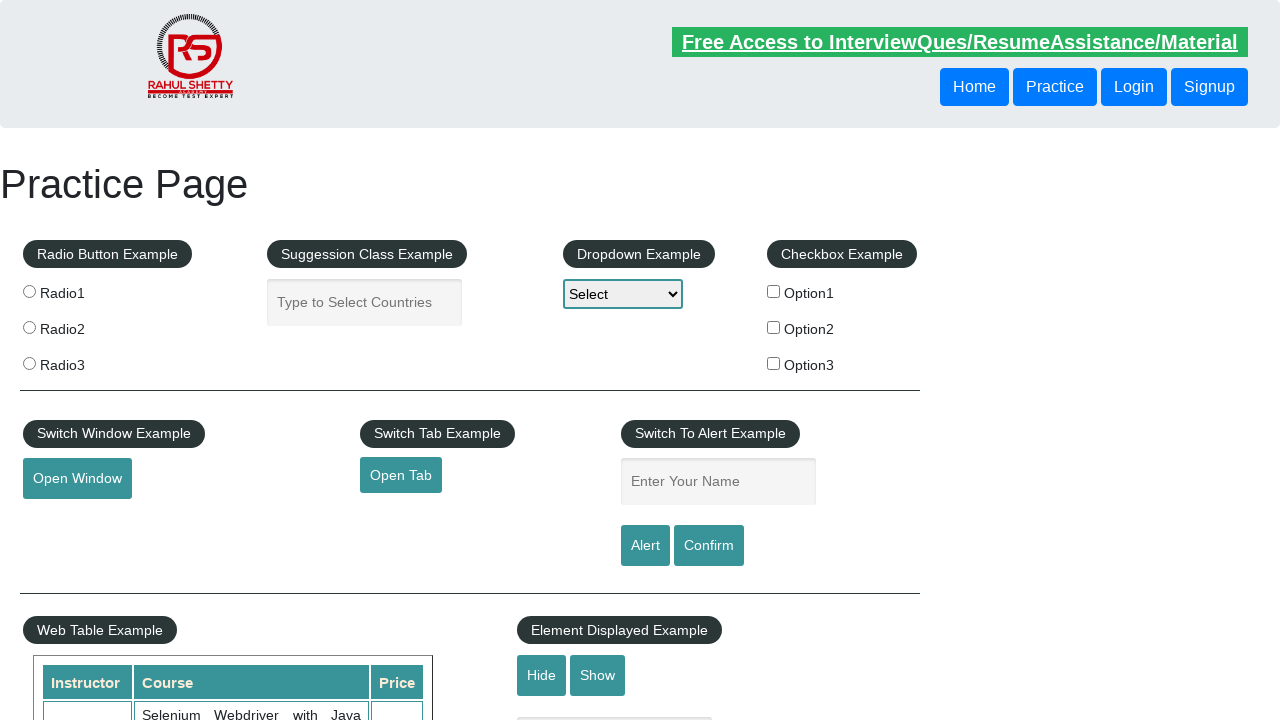

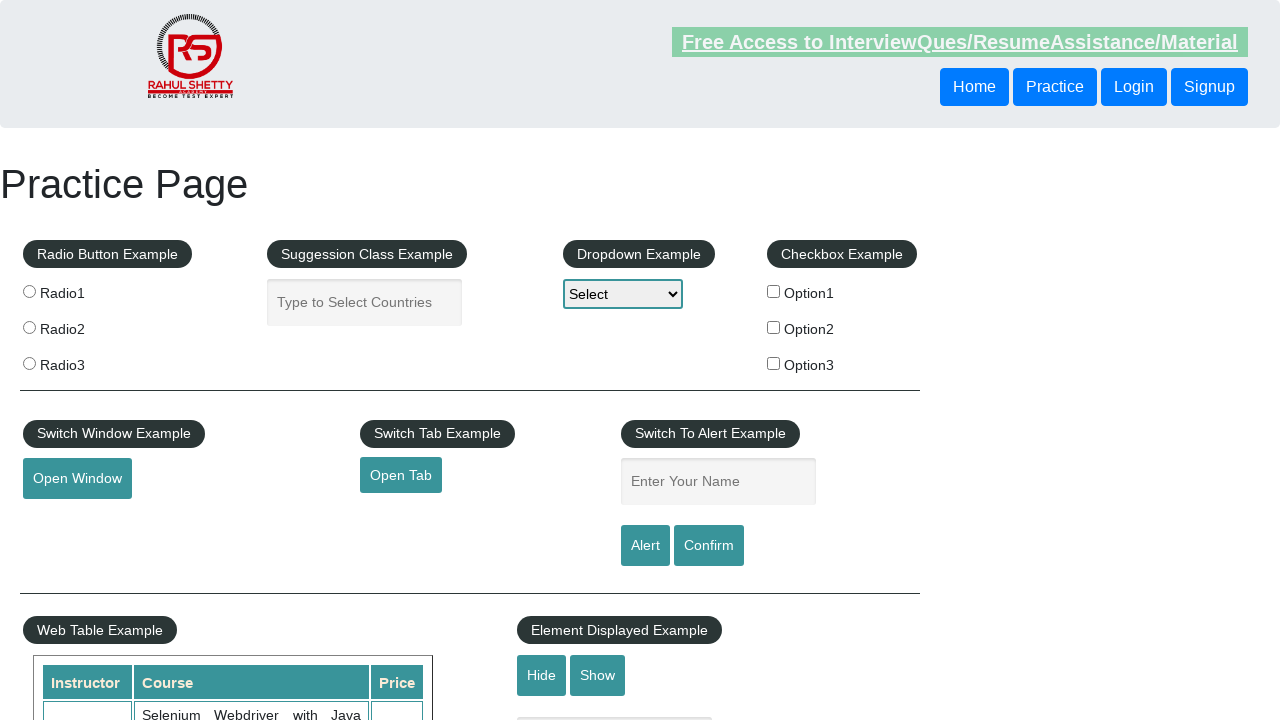